Tests boundary value analysis for the First Name field on the registration form by checking validation error messages appear/hide correctly for empty, single character, and too-long inputs.

Starting URL: https://ecommerce-playground.lambdatest.io/

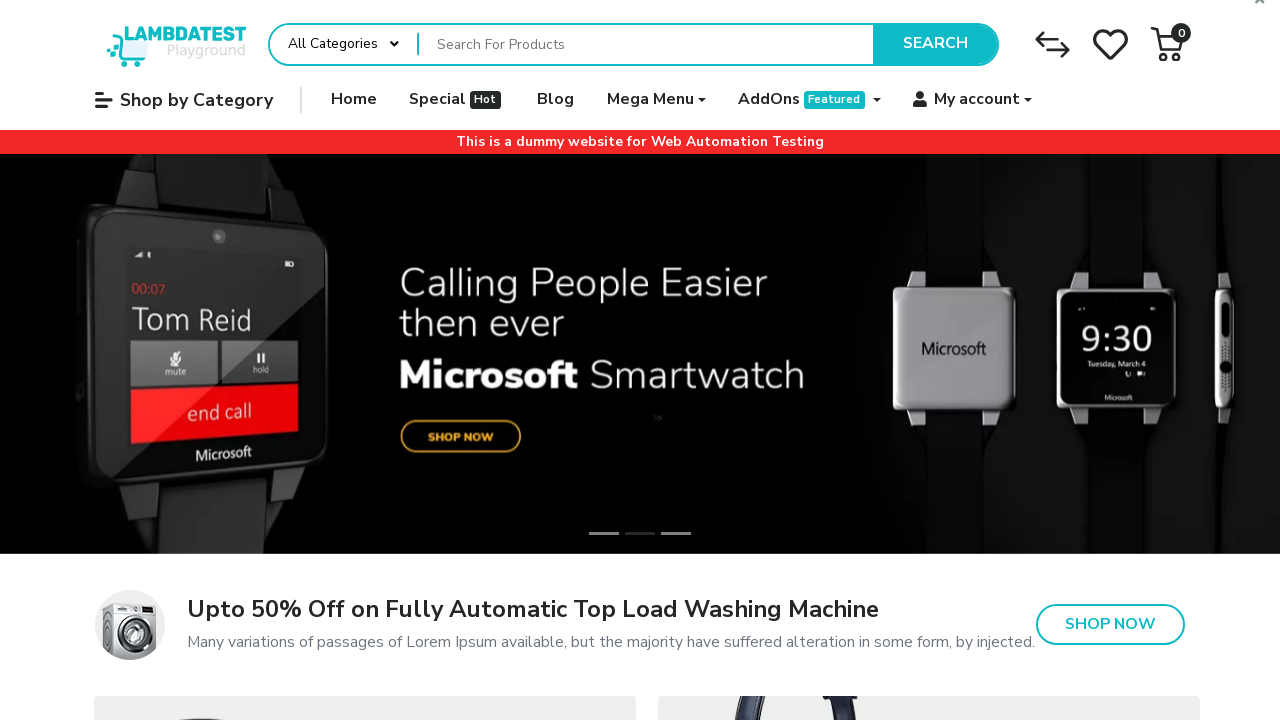

Hovered over 'My account' button at (973, 100) on internal:role=button[name="My account"i]
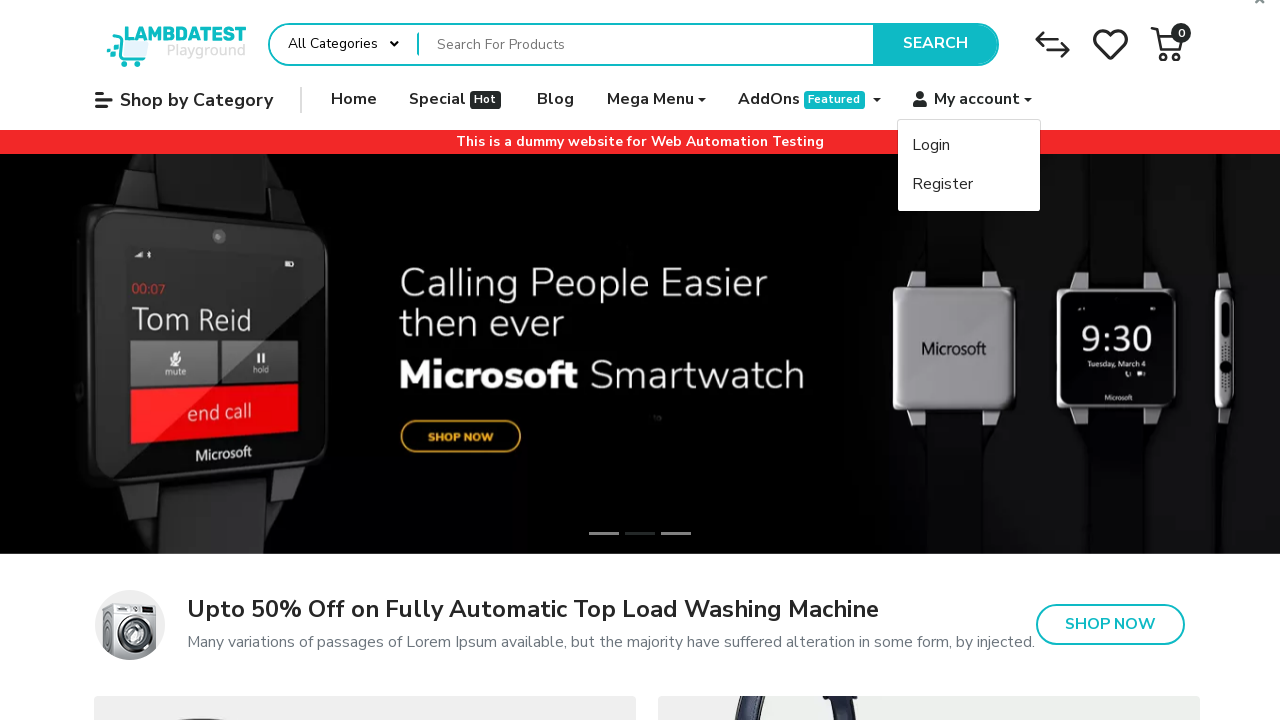

Clicked 'Register' link at (969, 184) on internal:role=link[name="Register"i]
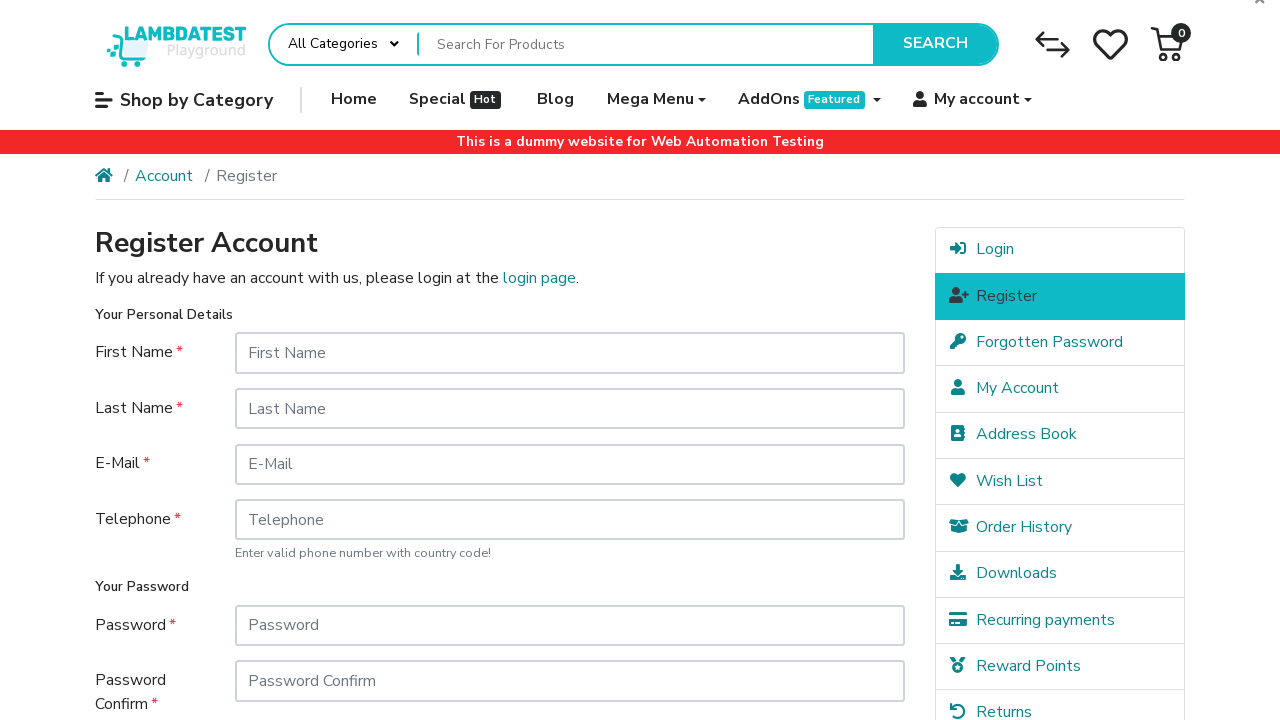

Registration page loaded
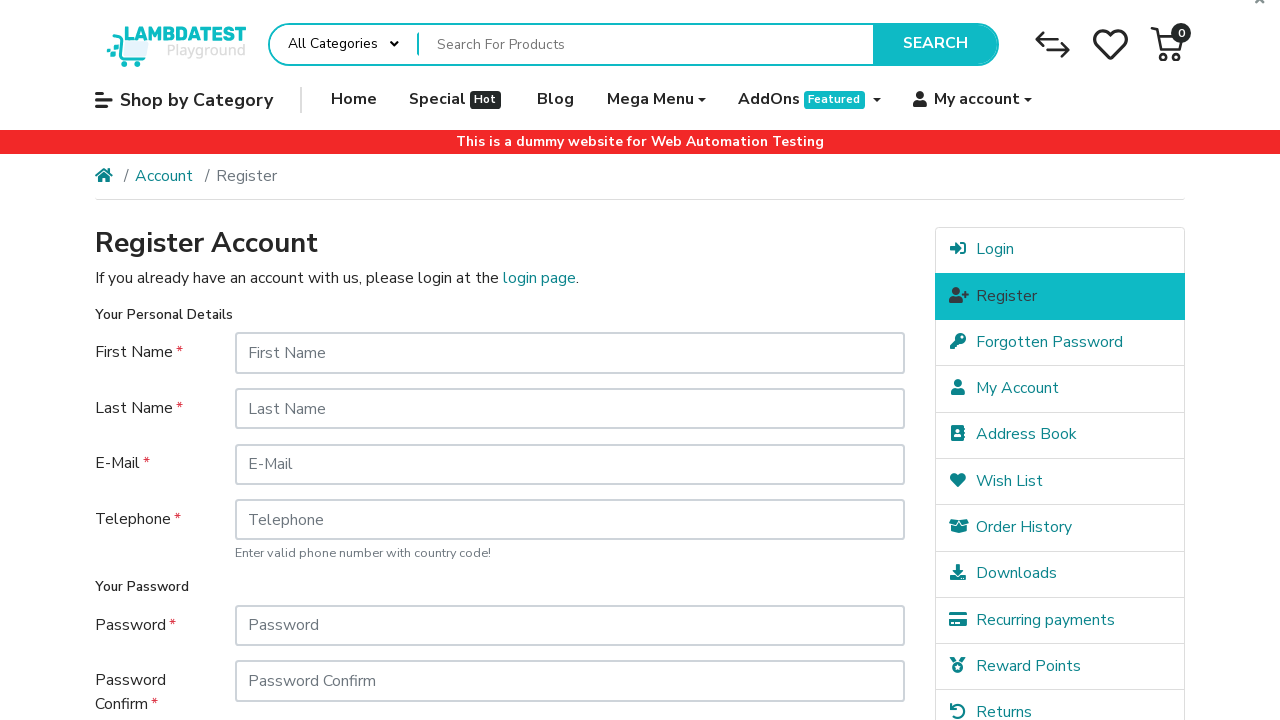

Clicked First Name field at (570, 353) on internal:attr=[placeholder="First Name"i]
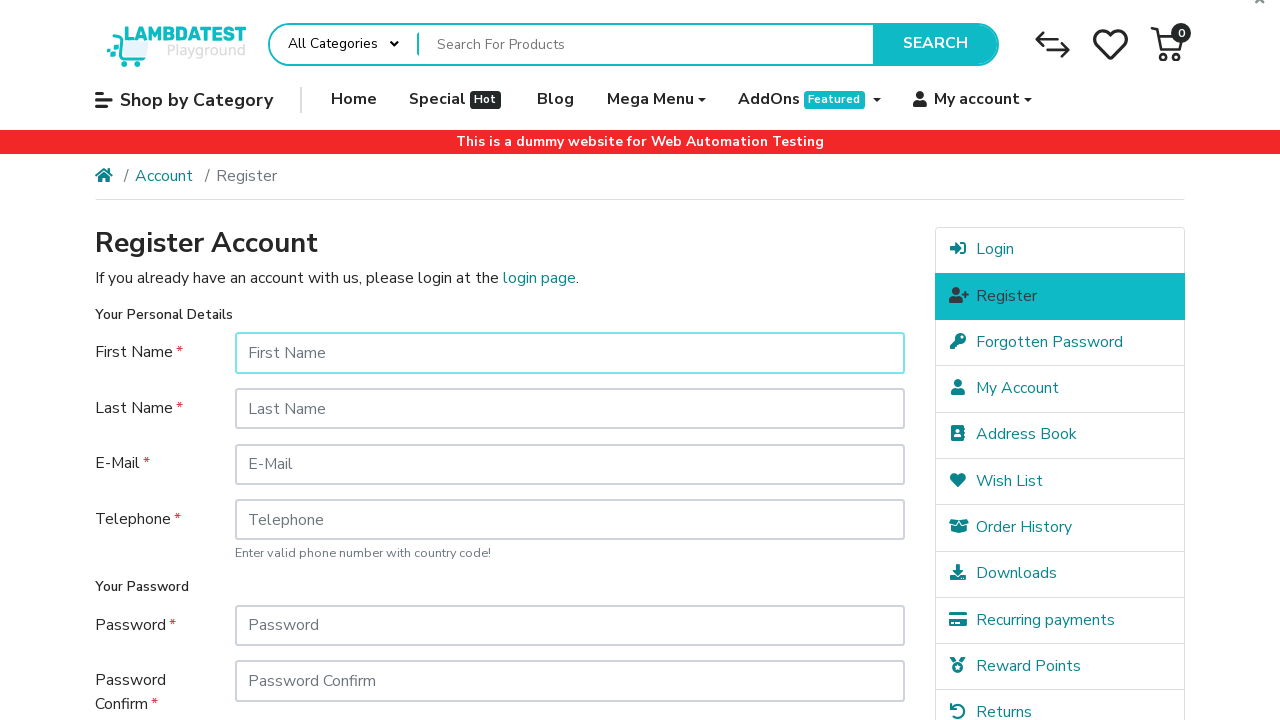

Cleared First Name field (empty value) on internal:attr=[placeholder="First Name"i]
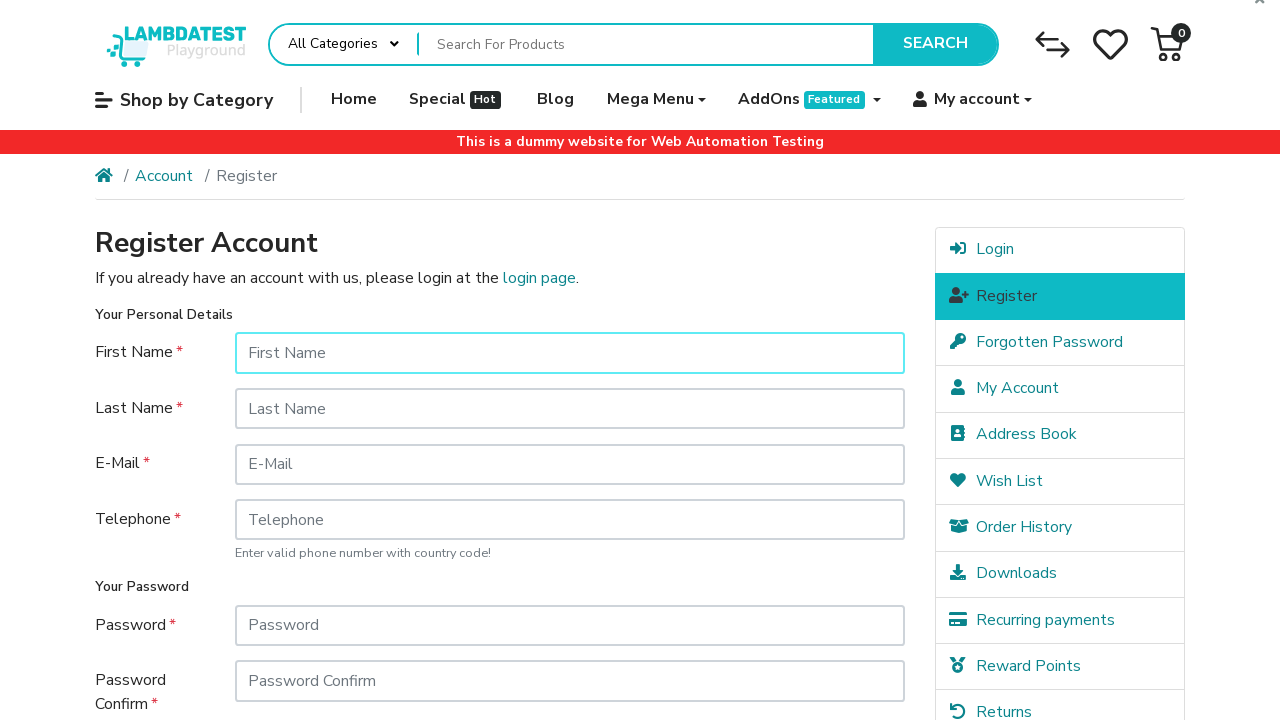

Clicked Continue button with empty First Name at (858, 578) on internal:role=button[name="Continue"i]
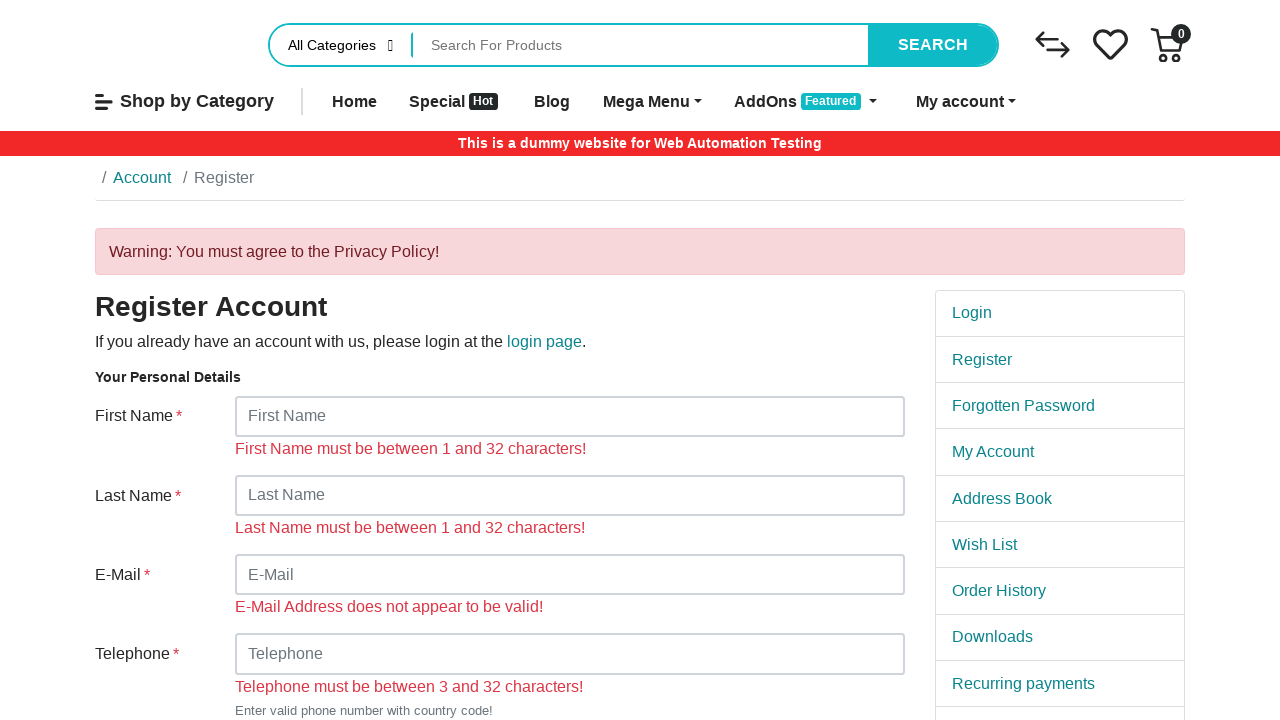

Validation error appeared: First Name must be between 1 and 32 characters
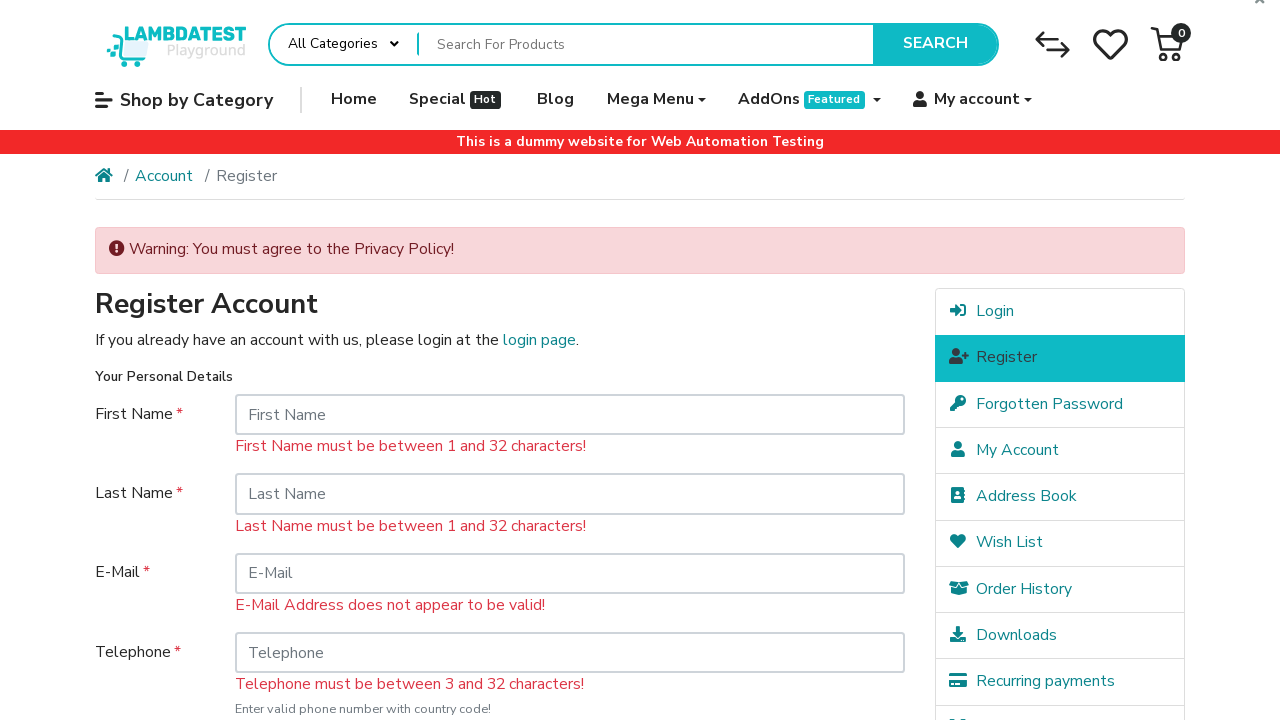

Clicked First Name field at (570, 415) on internal:attr=[placeholder="First Name"i]
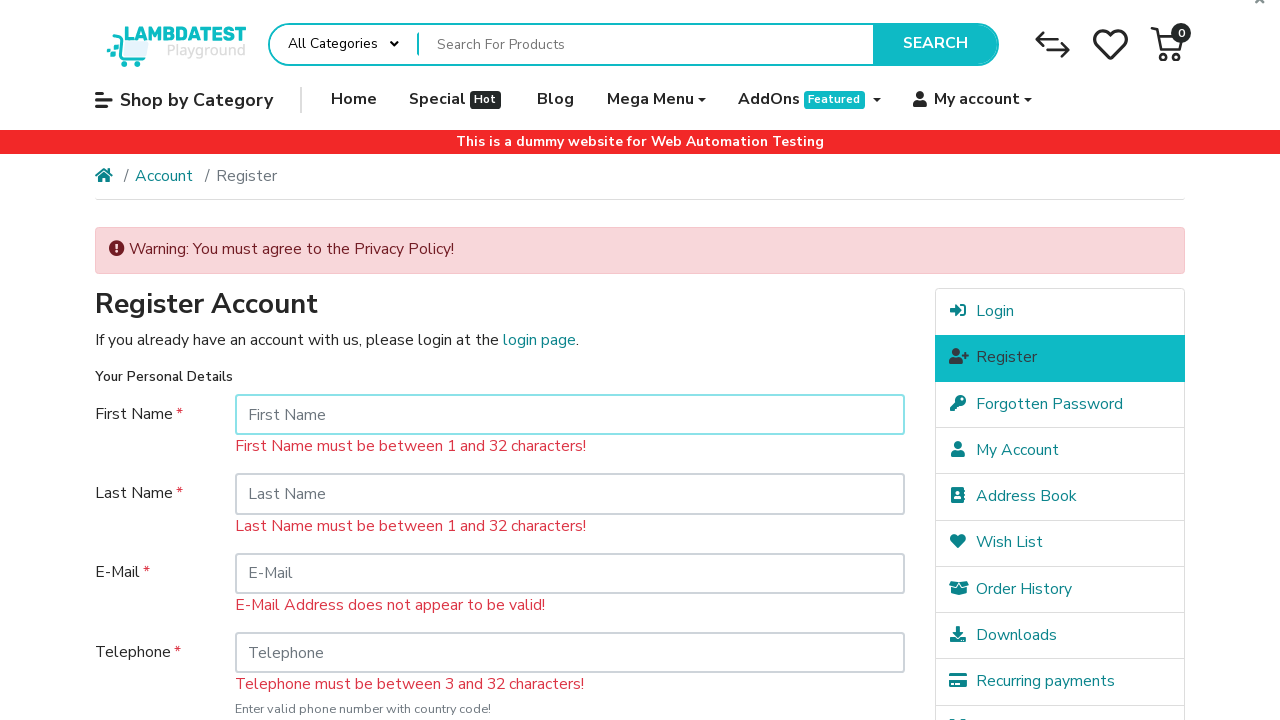

Filled First Name with single character 'a' on internal:attr=[placeholder="First Name"i]
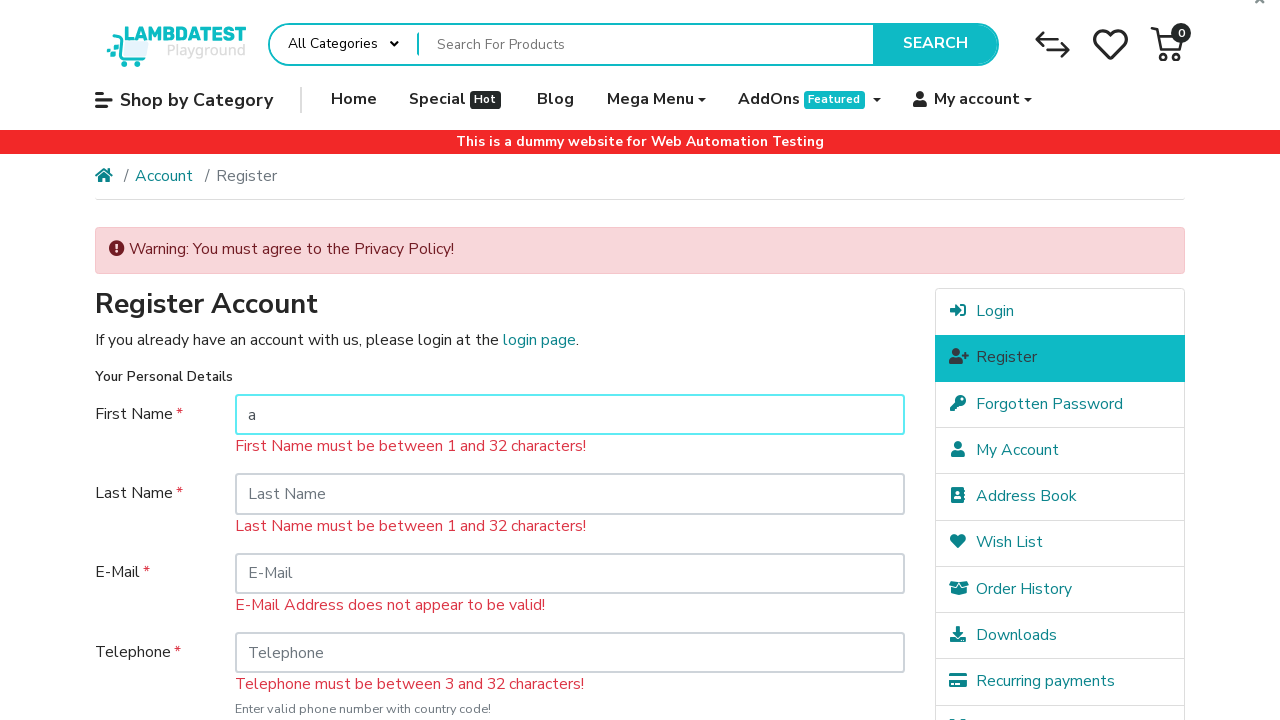

Clicked Continue button with single character First Name at (858, 578) on internal:role=button[name="Continue"i]
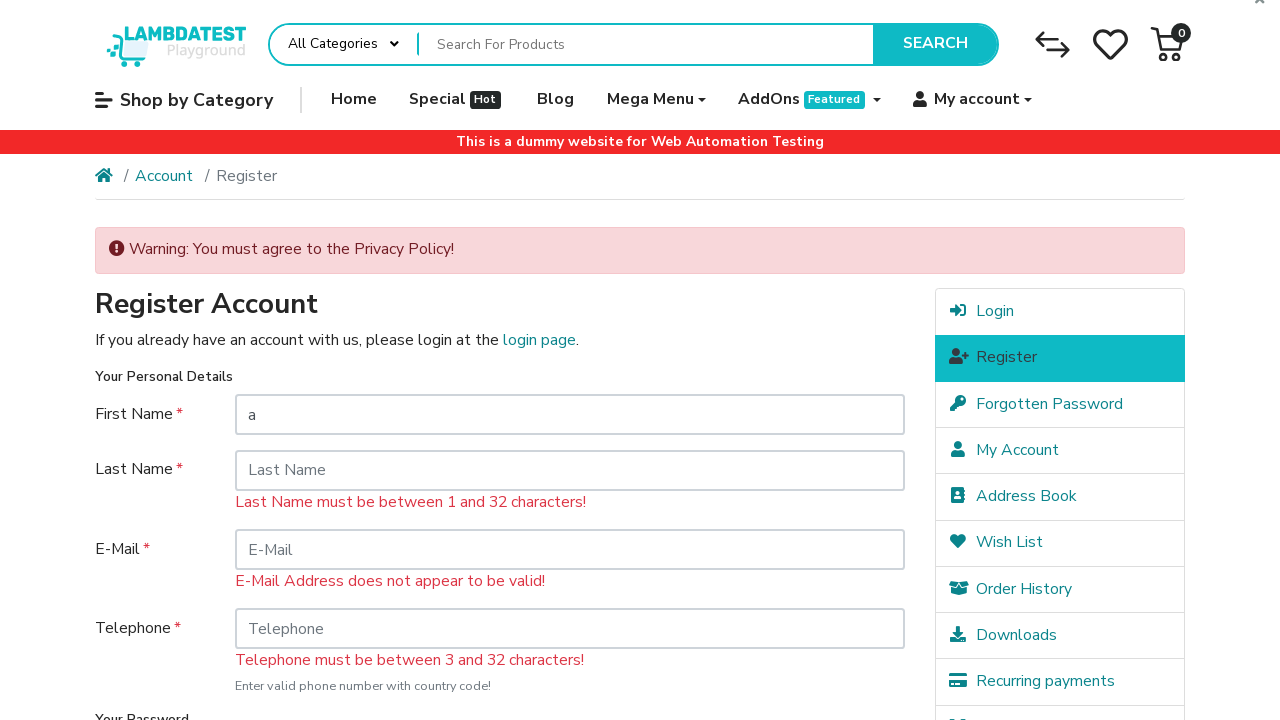

Cleared First Name field on internal:attr=[placeholder="First Name"i]
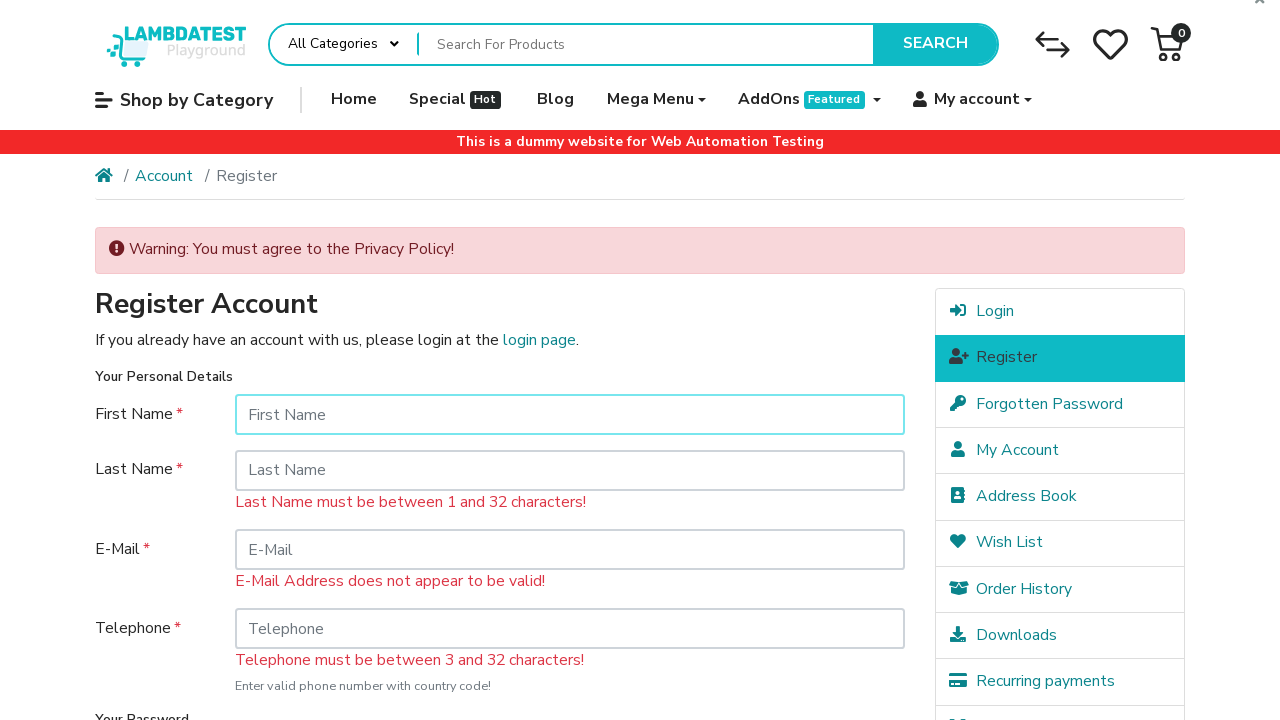

Filled First Name with 43 characters (exceeds max of 32) on internal:attr=[placeholder="First Name"i]
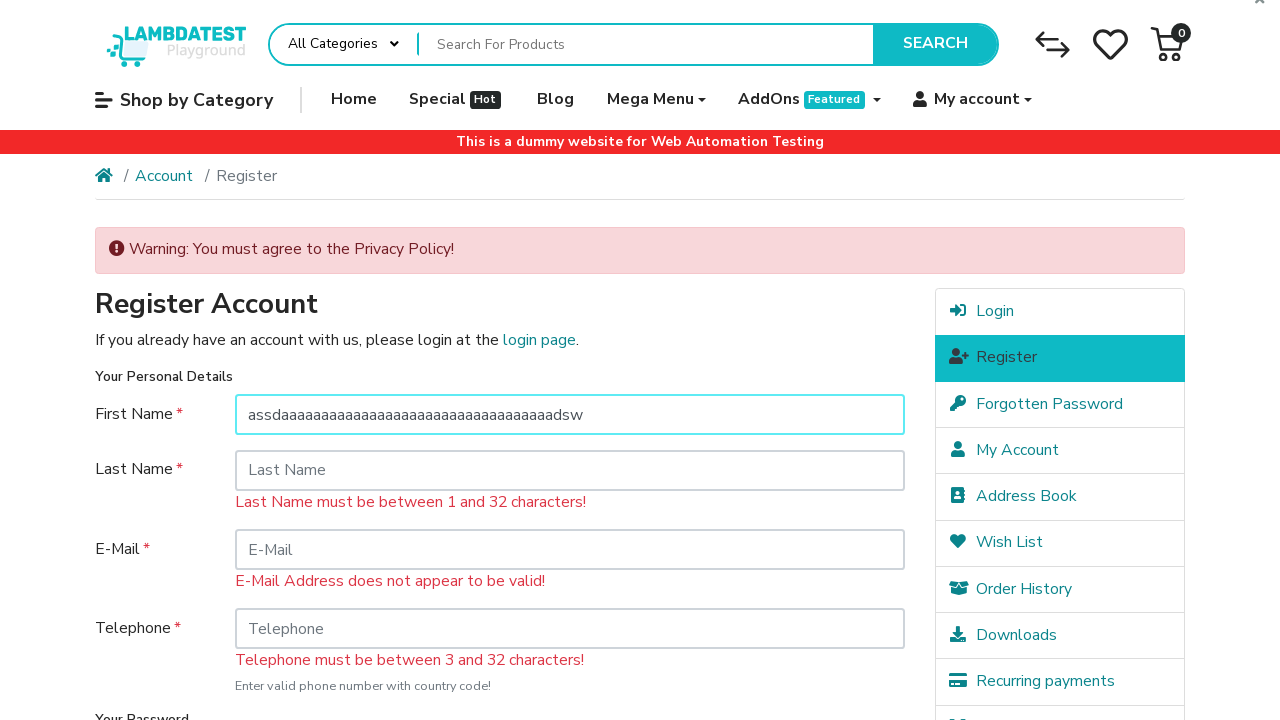

Clicked Continue button with oversized First Name at (858, 579) on internal:role=button[name="Continue"i]
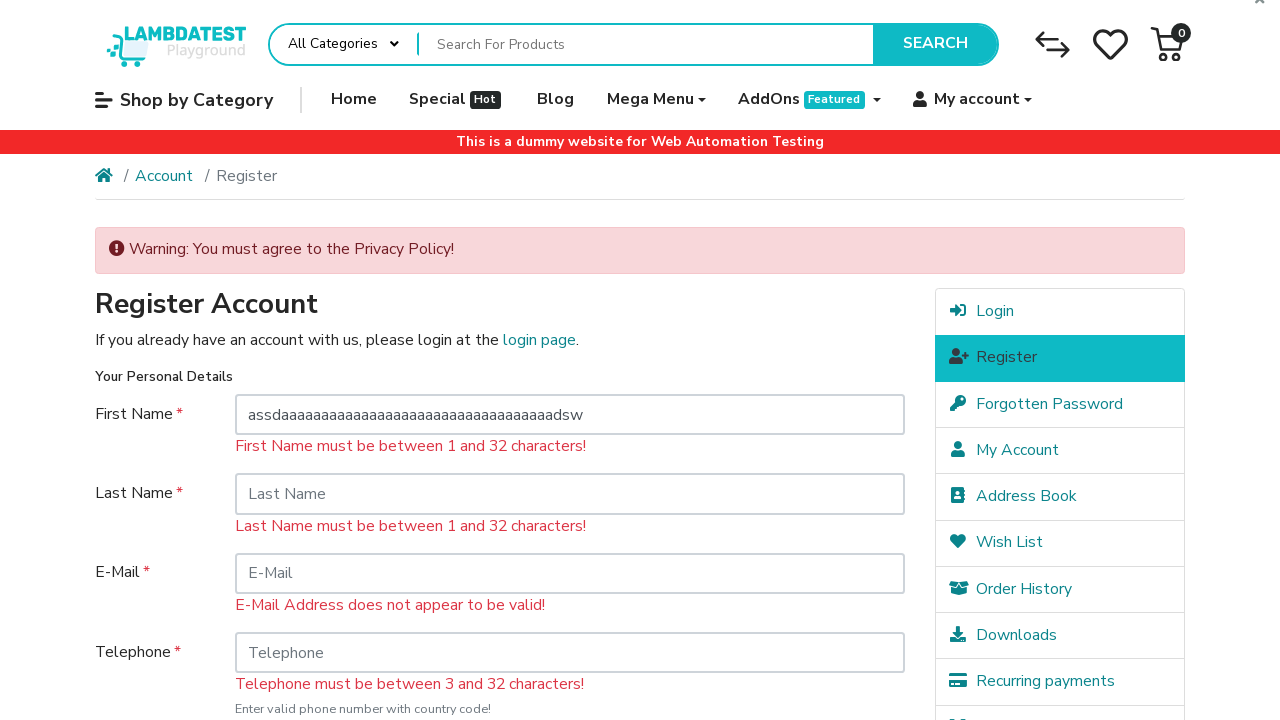

Validation error appeared: First Name must be between 1 and 32 characters
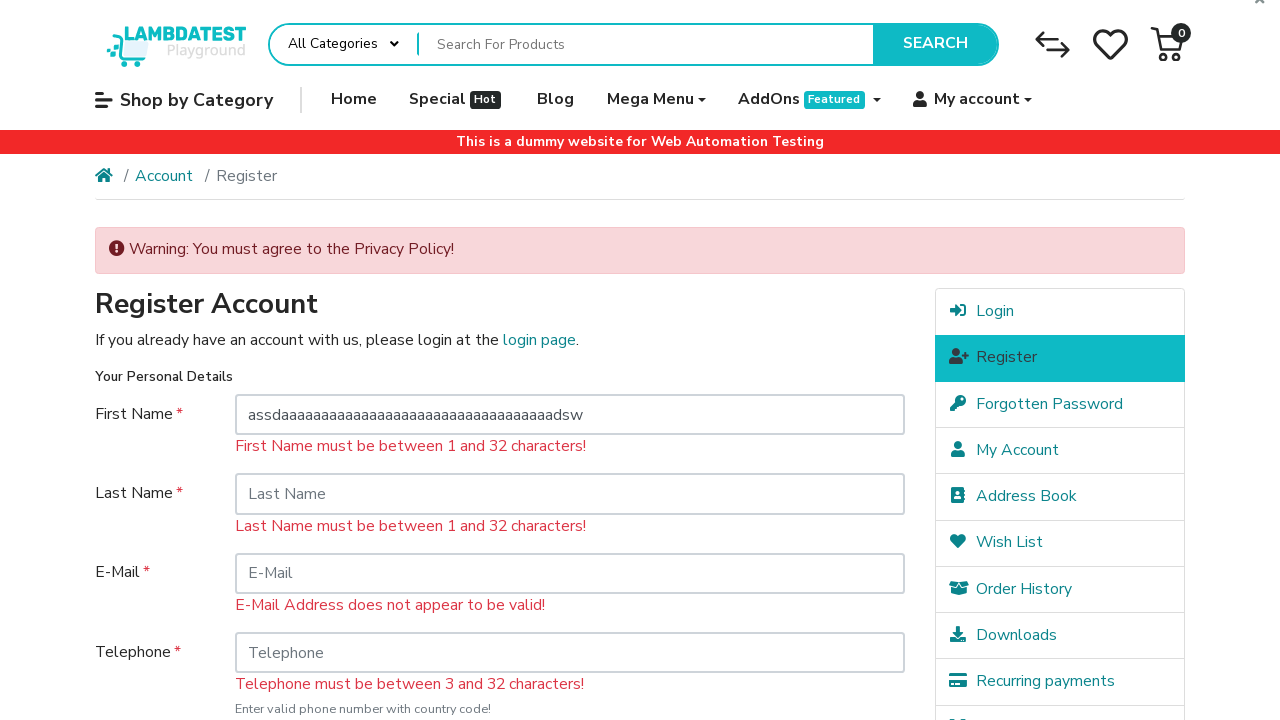

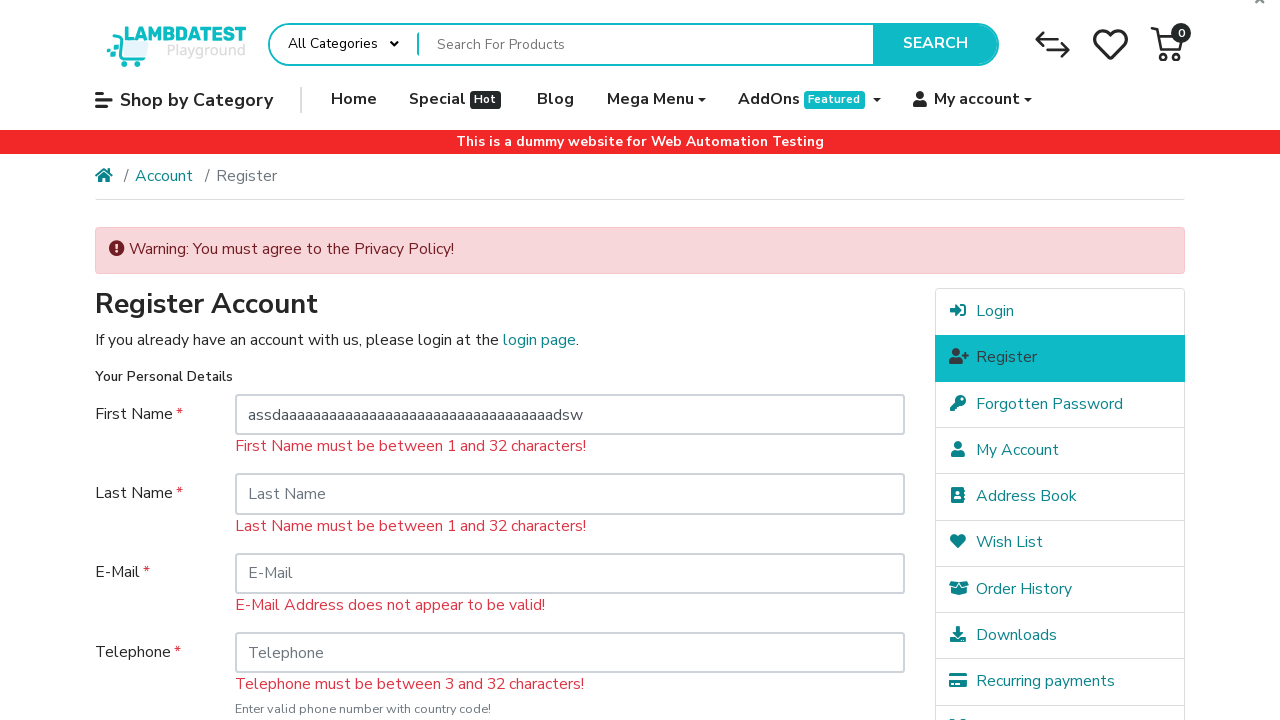